Navigates to GoDaddy website and verifies the page title and URL are correct

Starting URL: https://www.godaddy.com/en-in

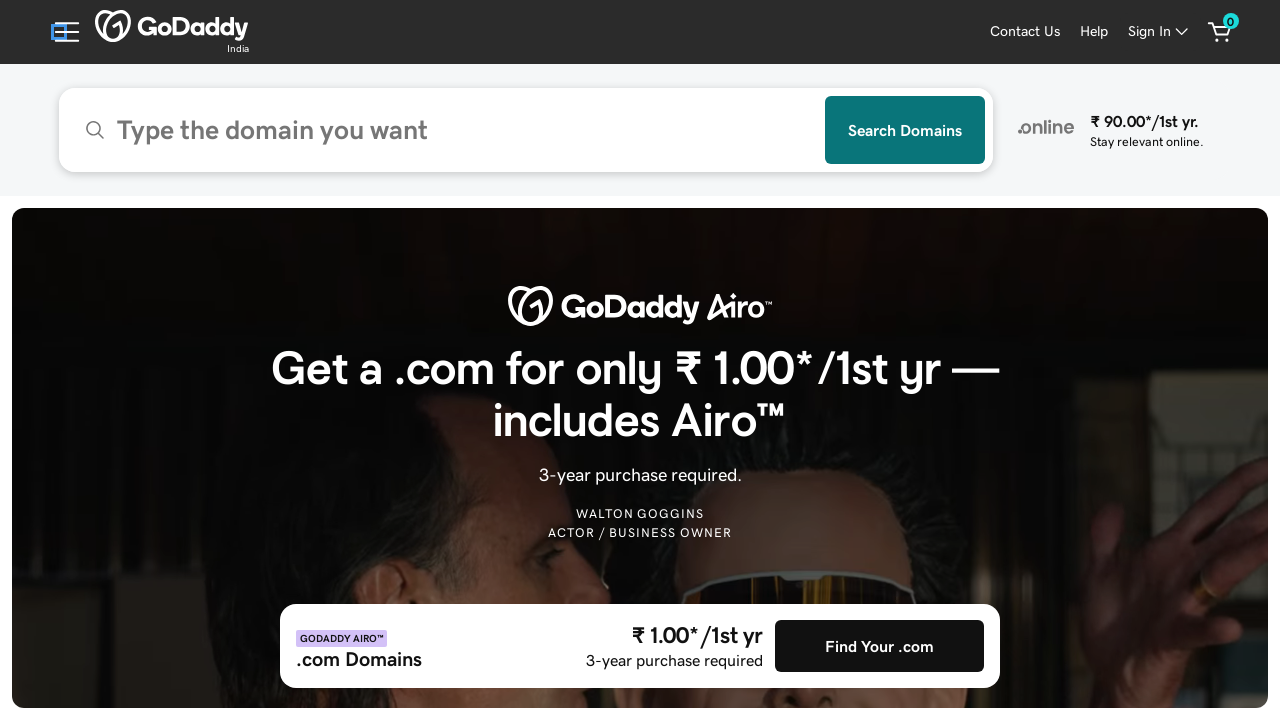

Navigated to GoDaddy India website
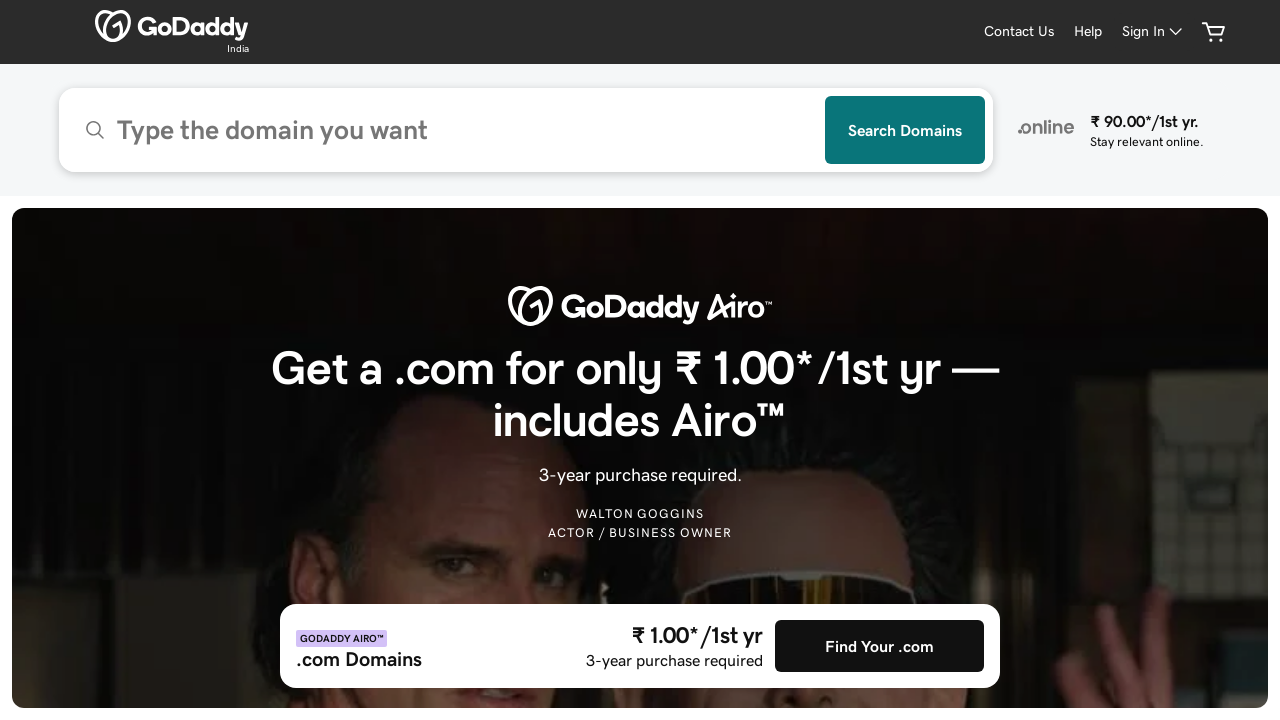

Verified page title is correct
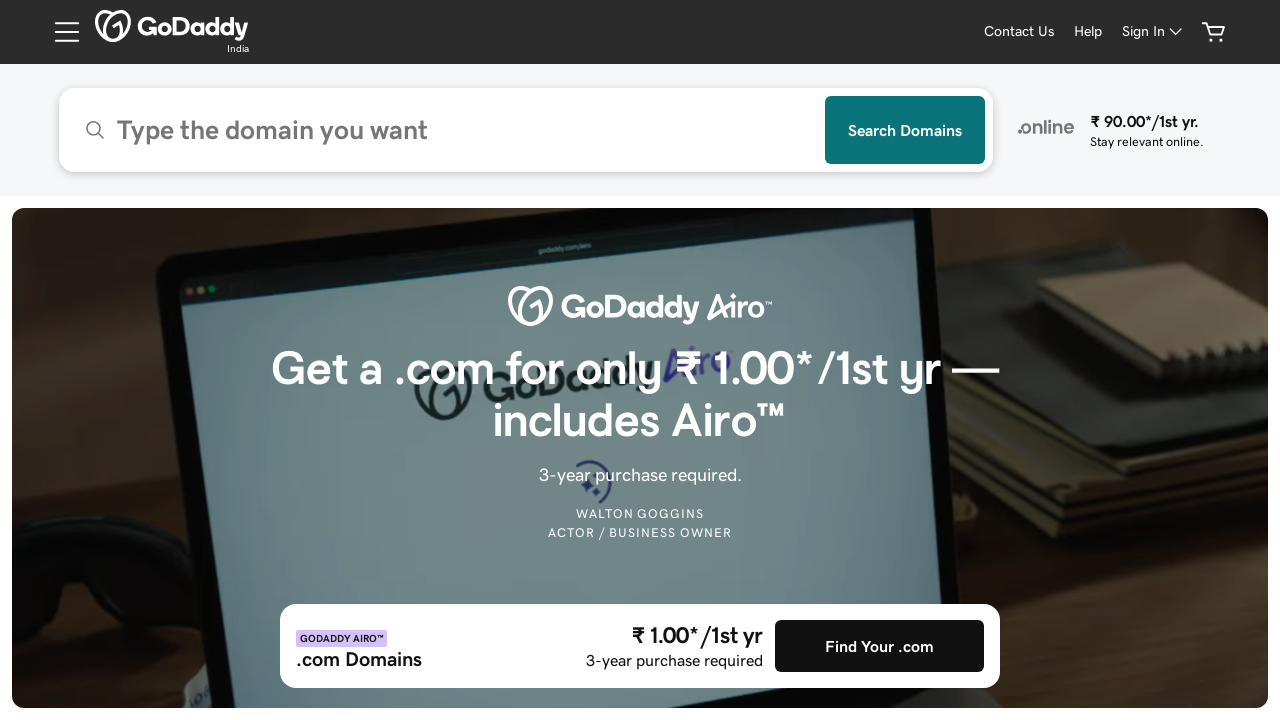

Verified current URL is correct
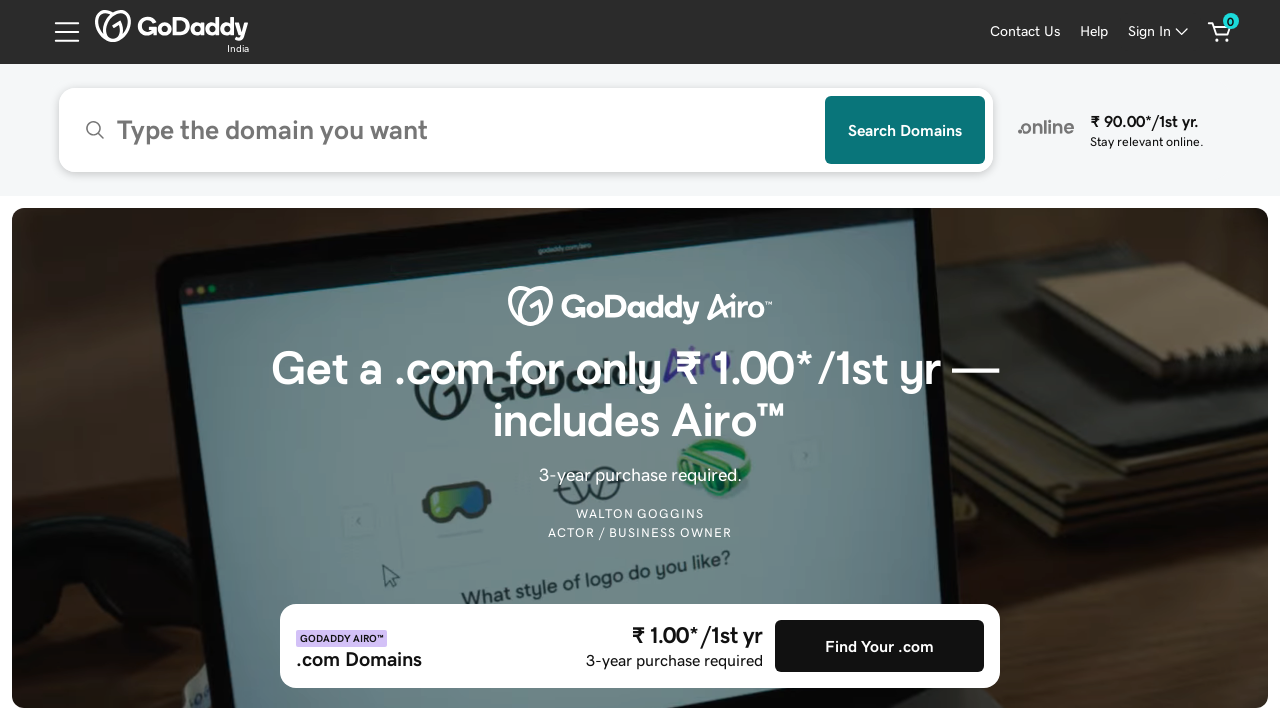

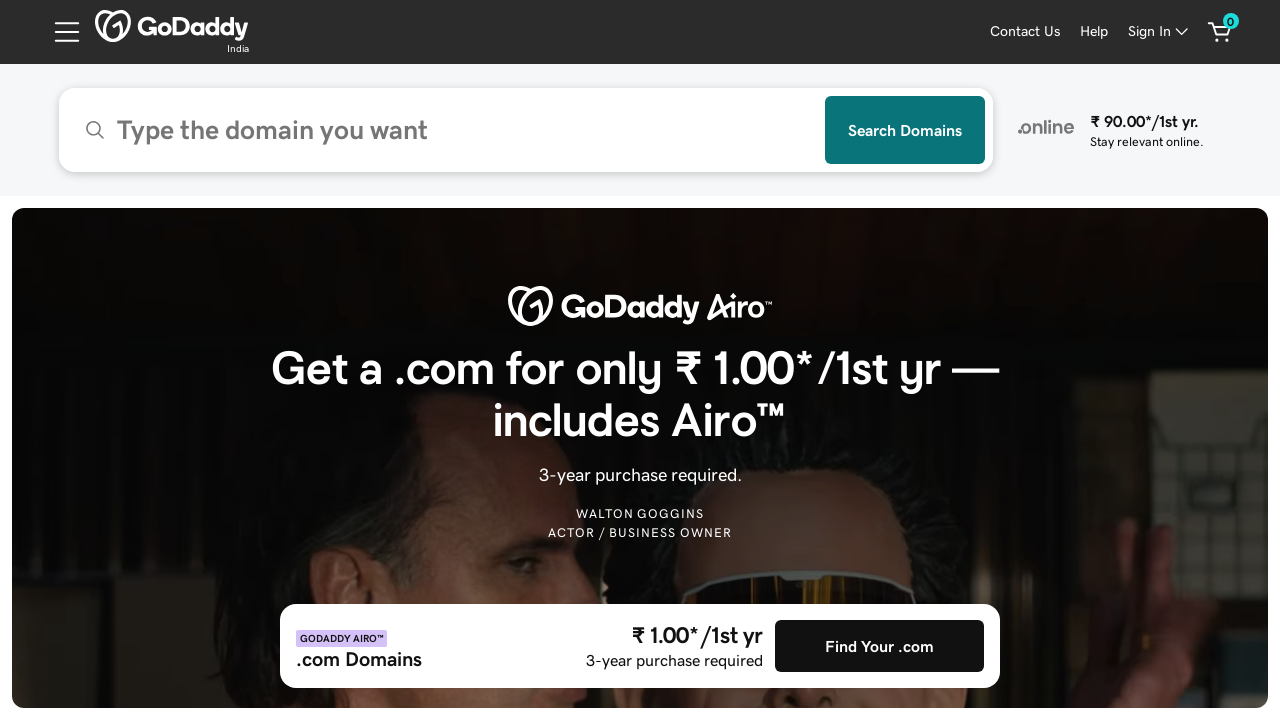